Tests dropdown list functionality by finding the dropdown element, iterating through options to select "Option 1", and verifying the selection was successful.

Starting URL: http://the-internet.herokuapp.com/dropdown

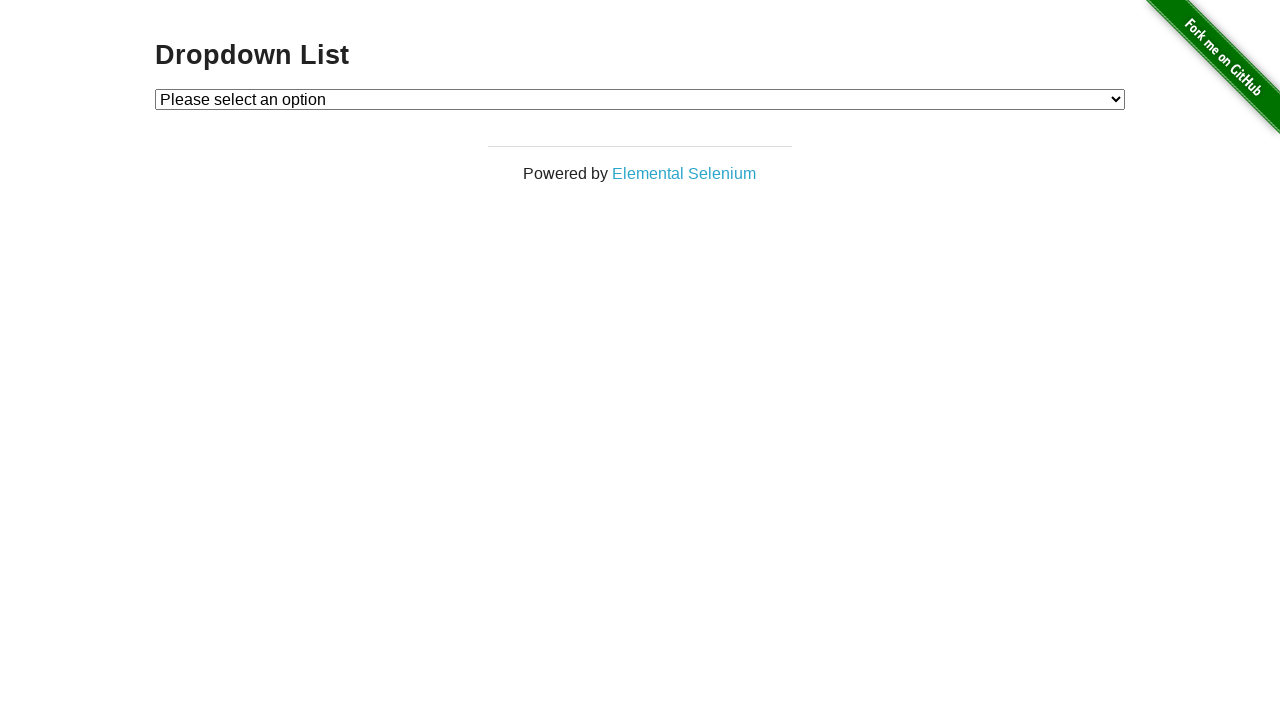

Waited for dropdown element to be present
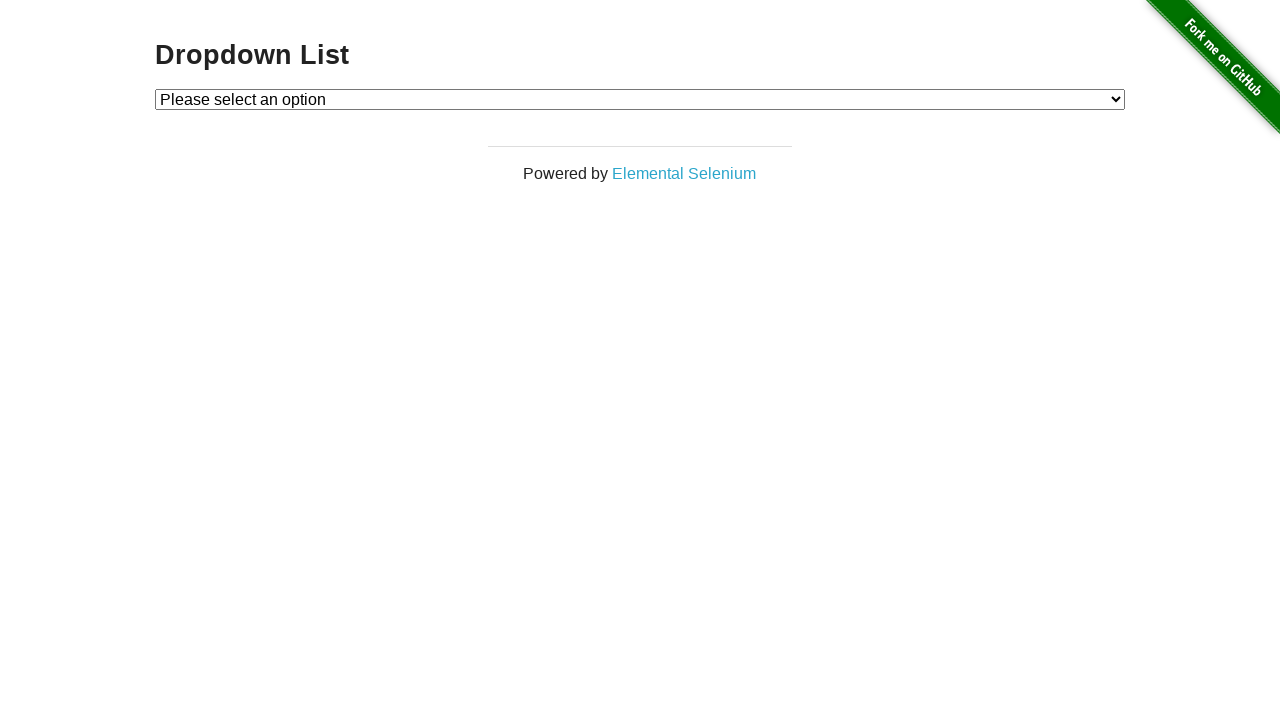

Selected 'Option 1' from dropdown list on #dropdown
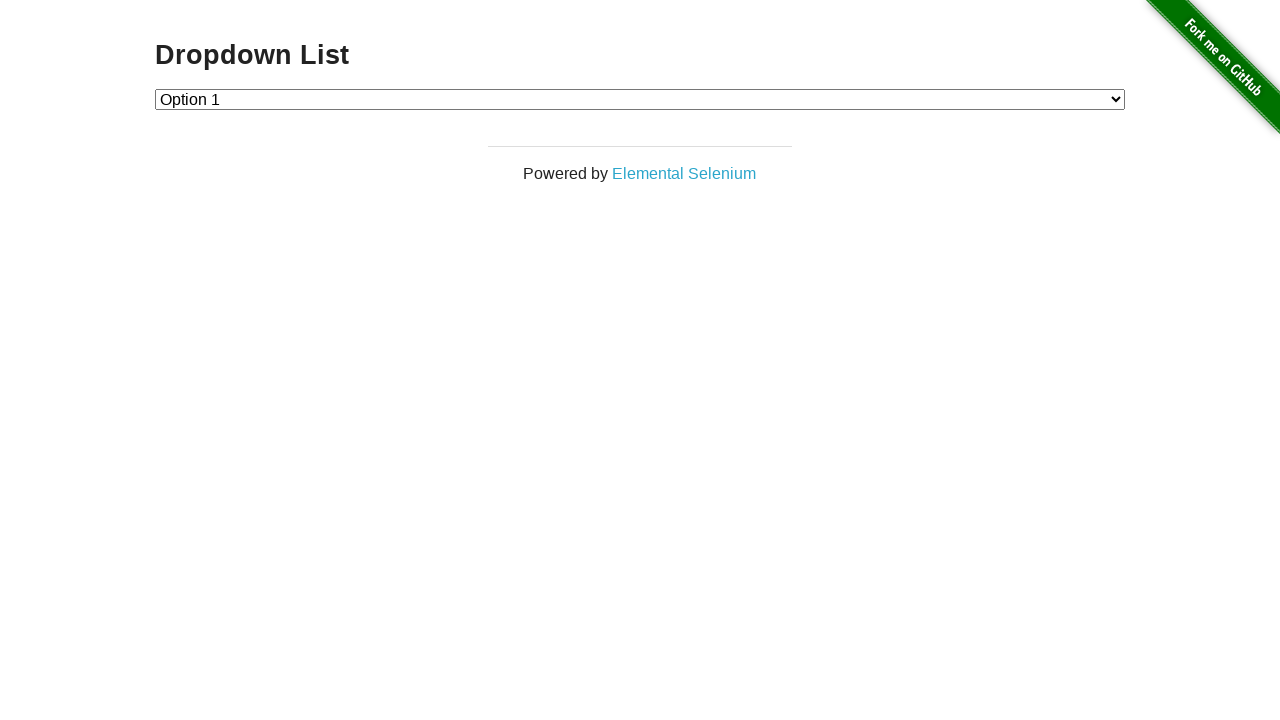

Retrieved selected dropdown value
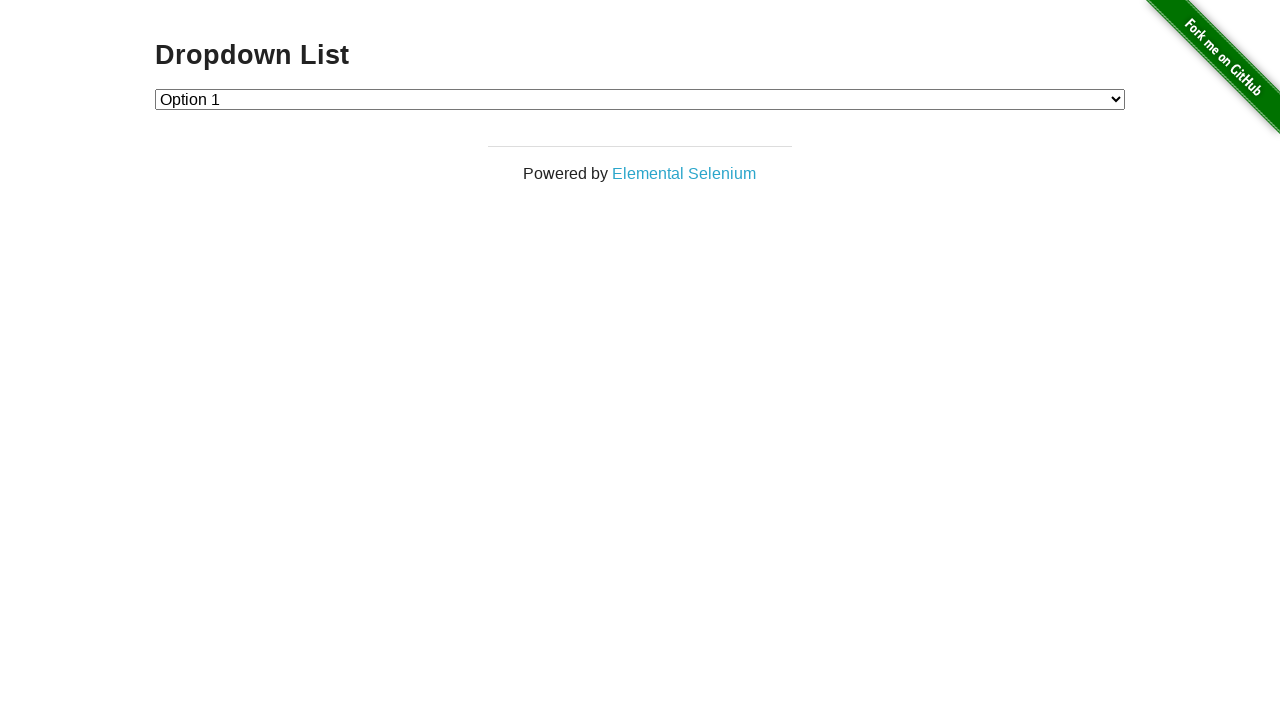

Verified dropdown selection is 'Option 1' with value '1'
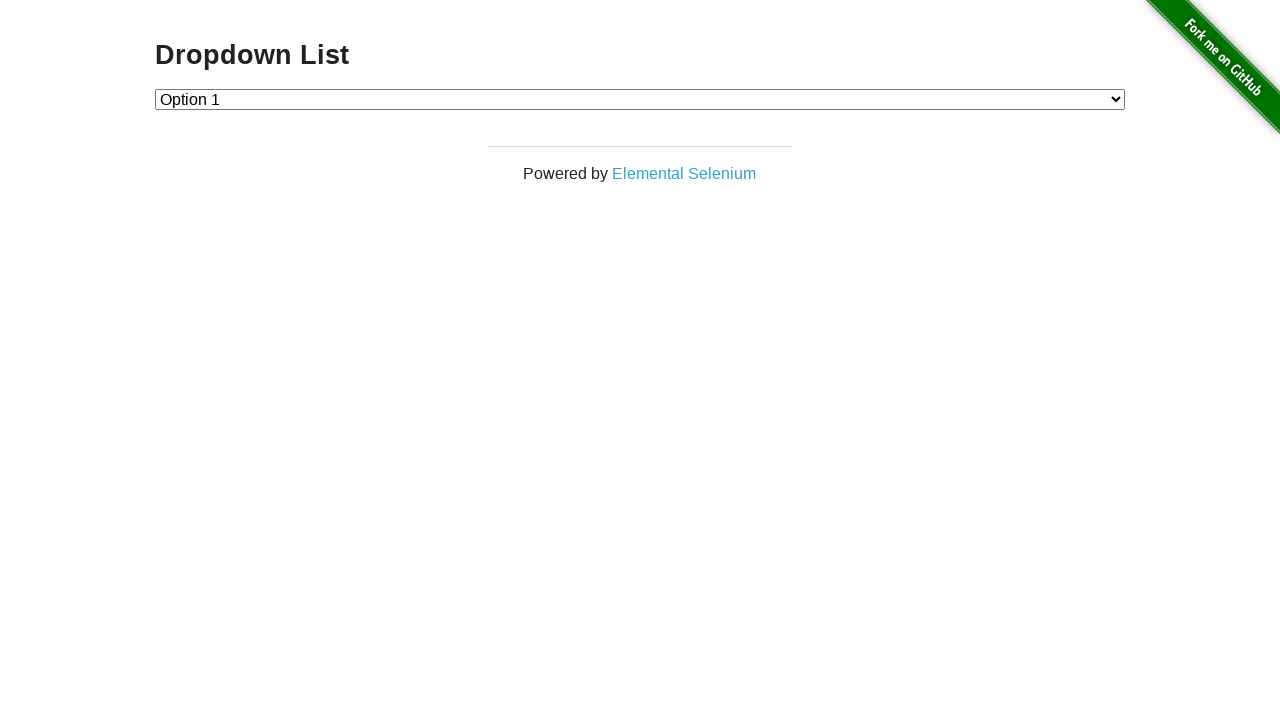

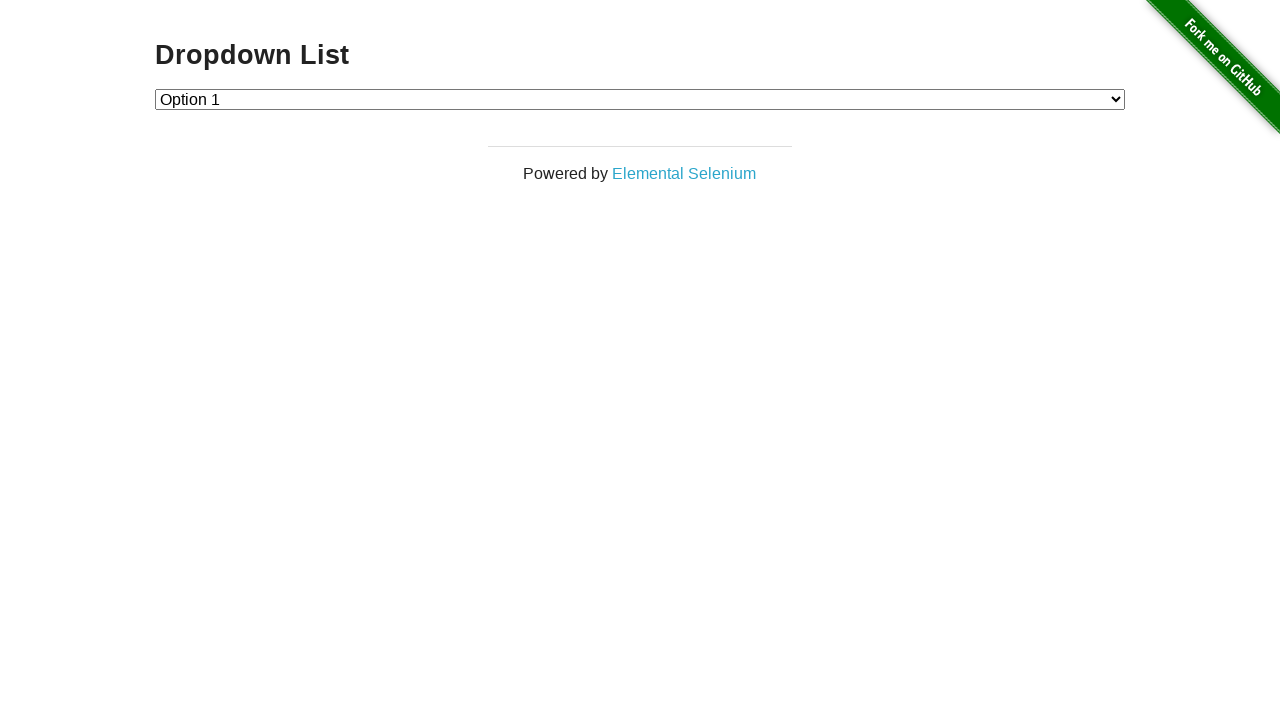